Navigates to the Time and Date world clock page and verifies that the world clock table with city information is displayed and accessible.

Starting URL: https://www.timeanddate.com/worldclock/

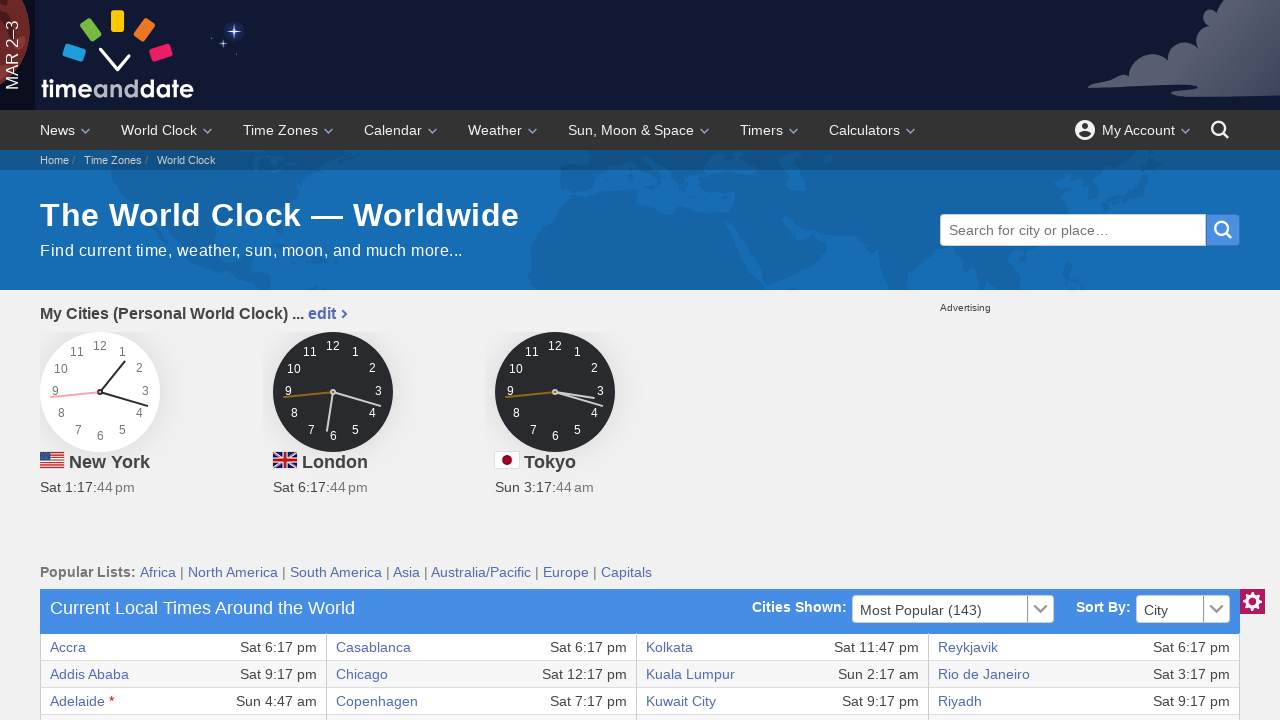

World clock table loaded with data rows
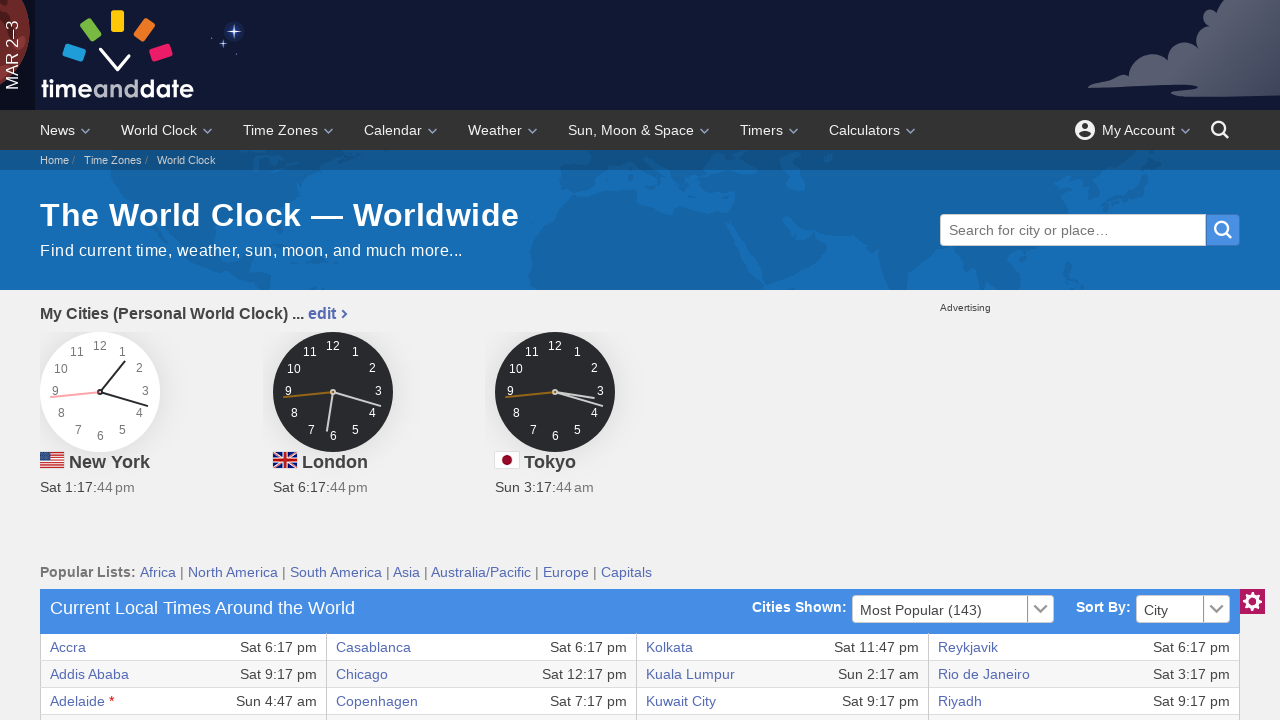

First city cell in world clock table is visible
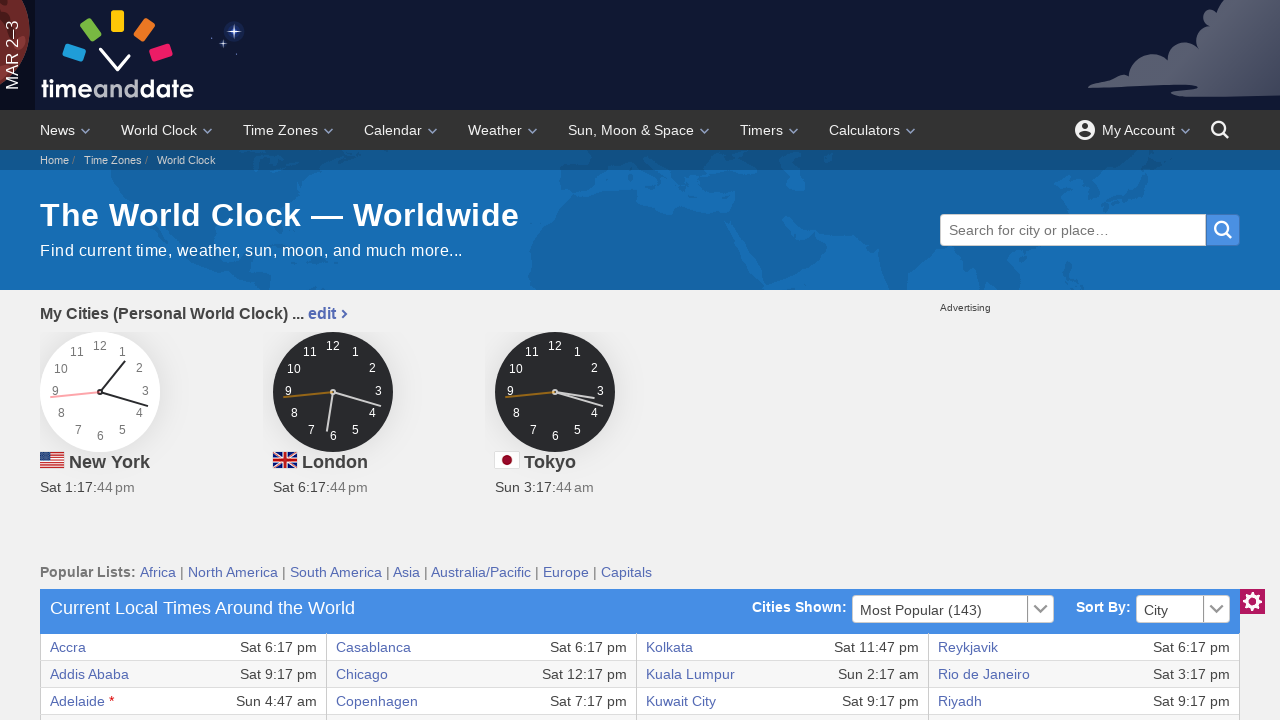

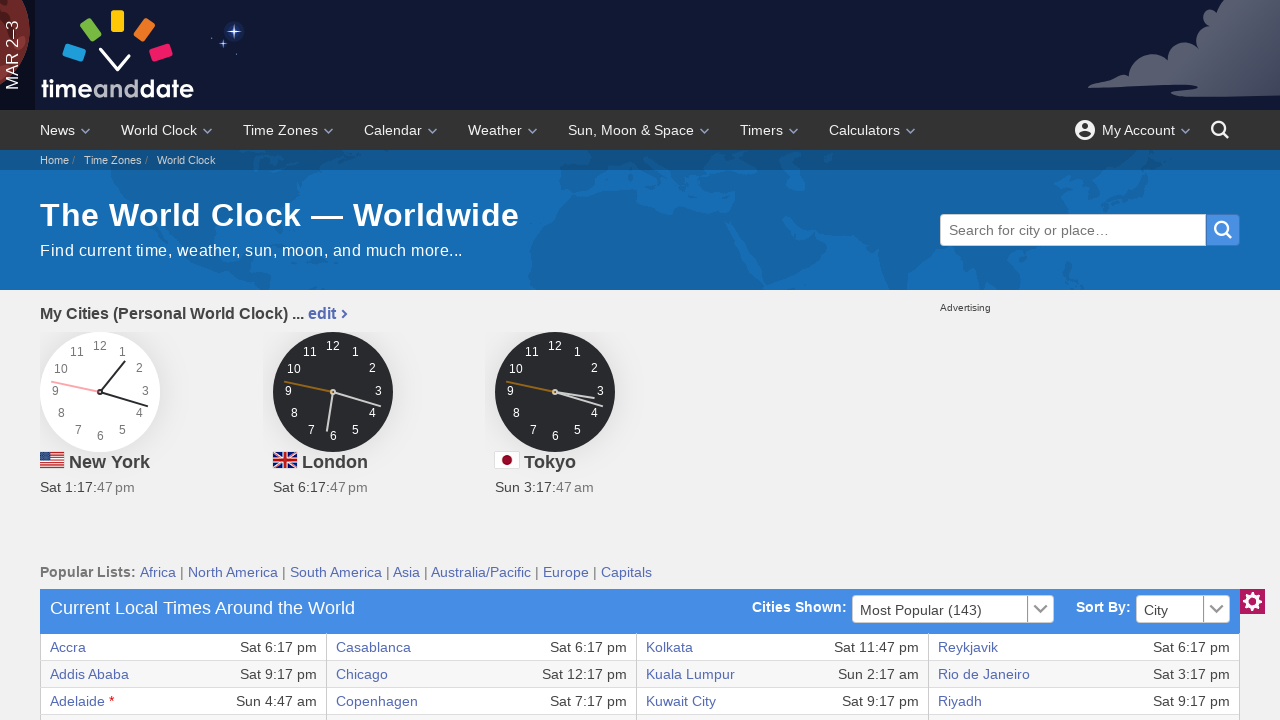